Tests a simple registration form by filling in first name, last name, email, and phone number fields, then submitting and handling the confirmation alert.

Starting URL: https://v1.training-support.net/selenium/simple-form

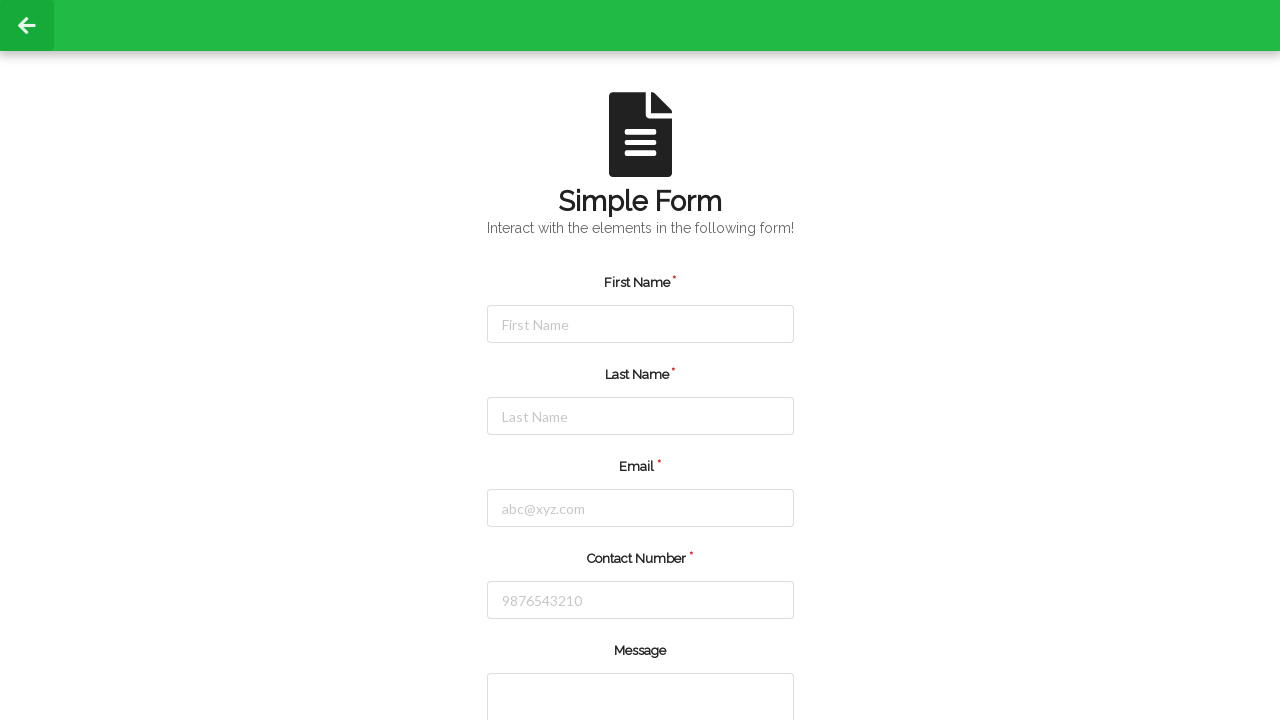

Filled first name field with 'Jennifer' on #firstName
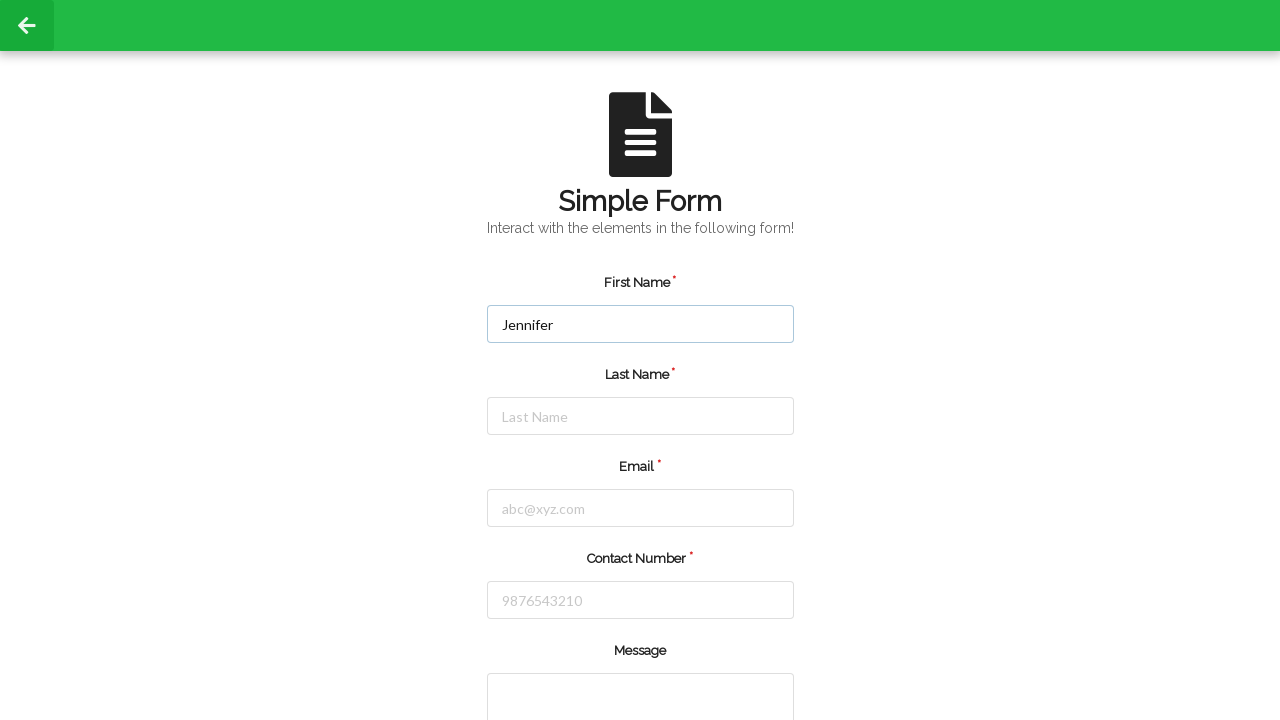

Filled last name field with 'Martinez' on #lastName
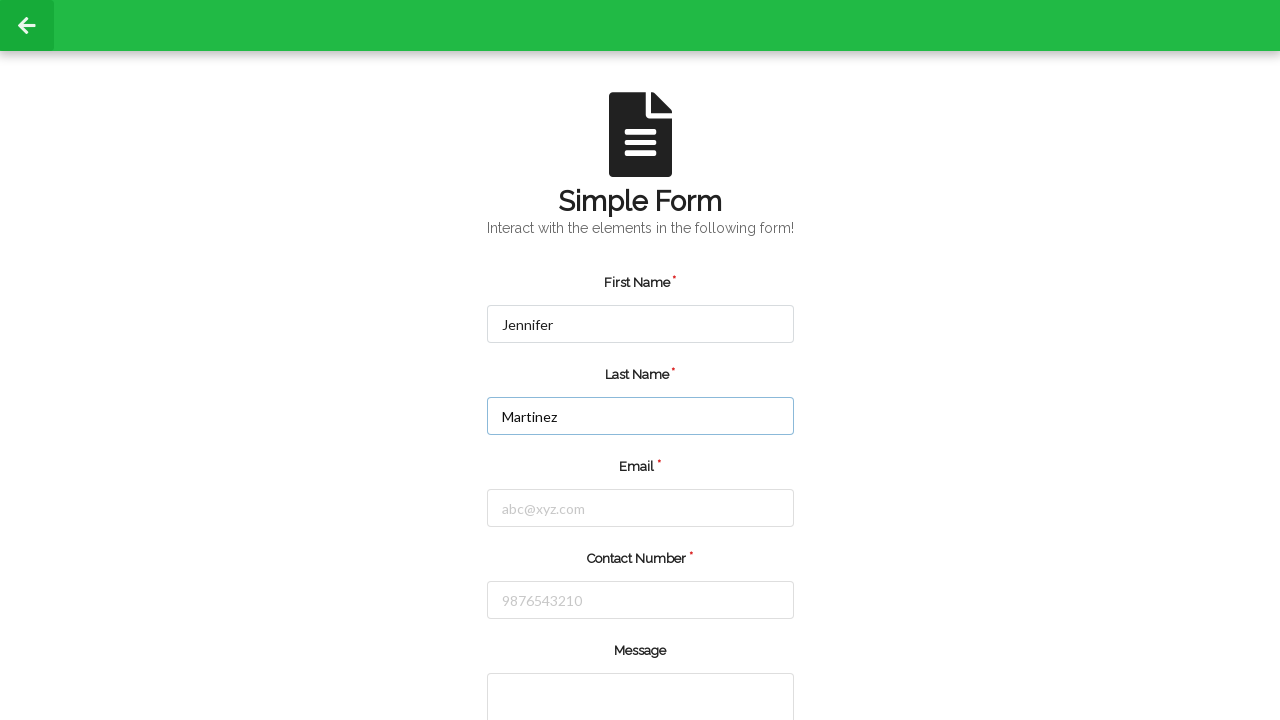

Filled email field with 'jennifer.martinez@example.com' on #email
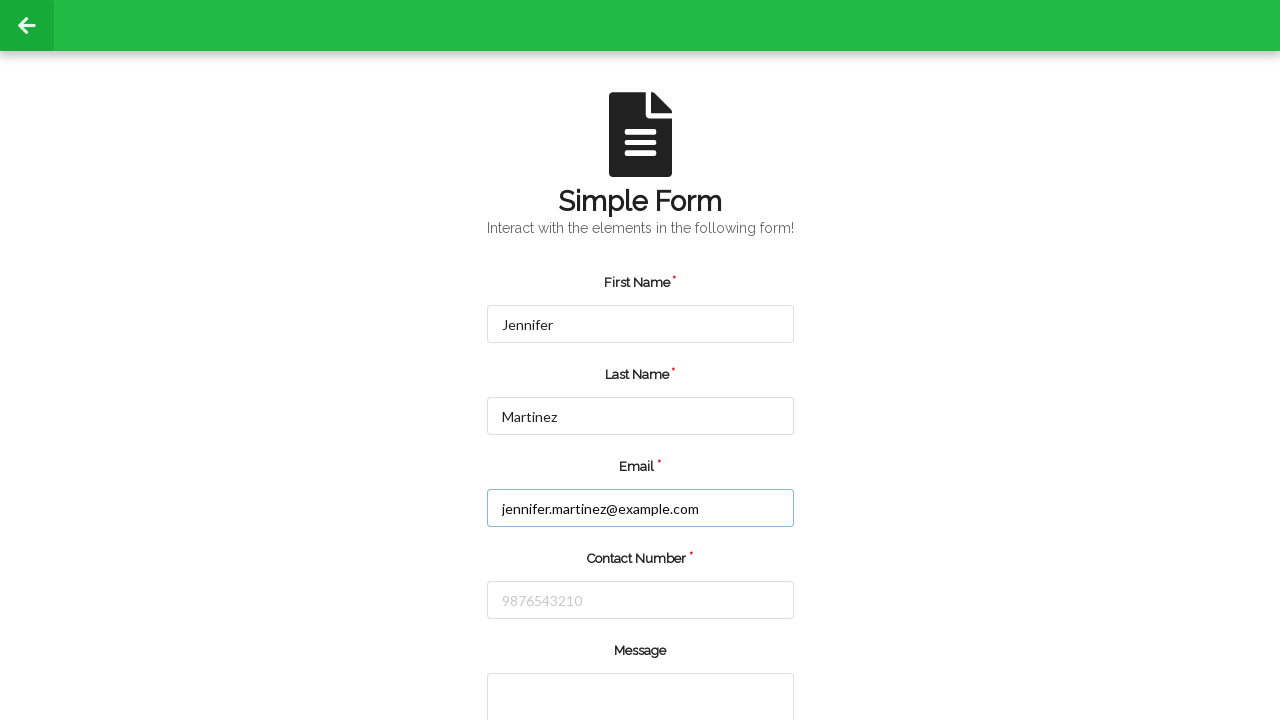

Filled phone number field with '5551234567' on #number
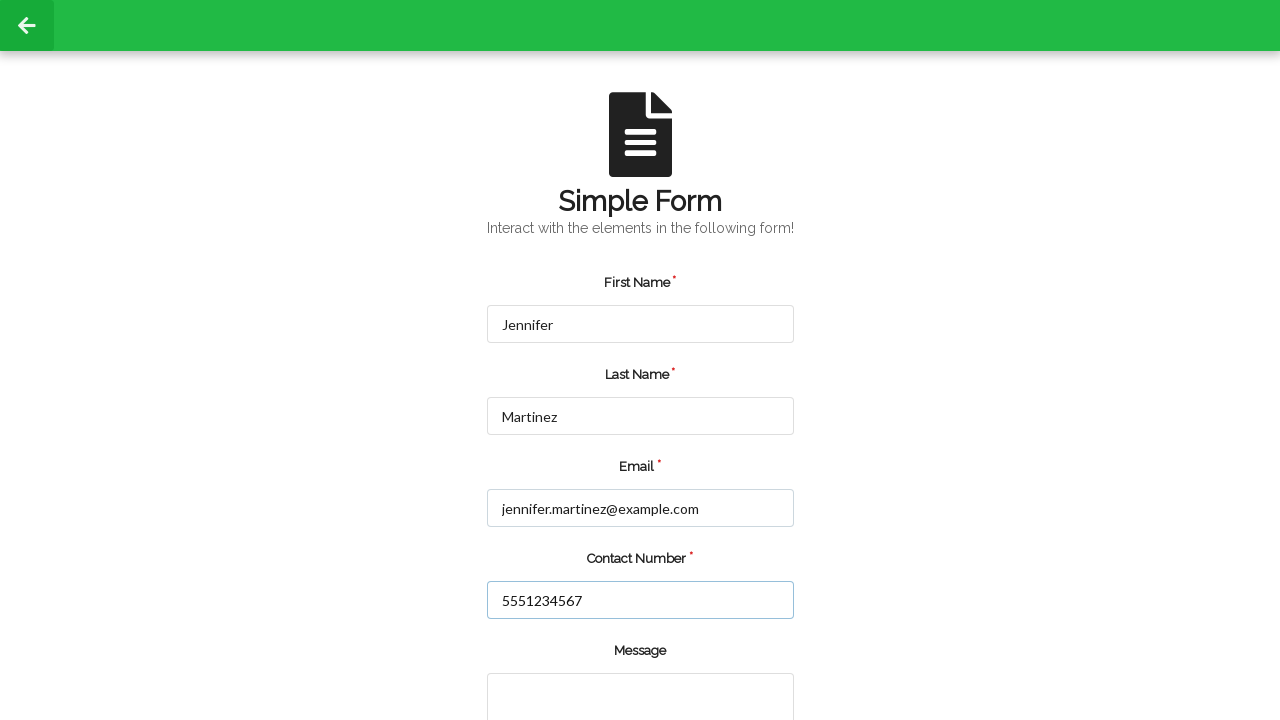

Clicked the green submit button at (558, 660) on input.green
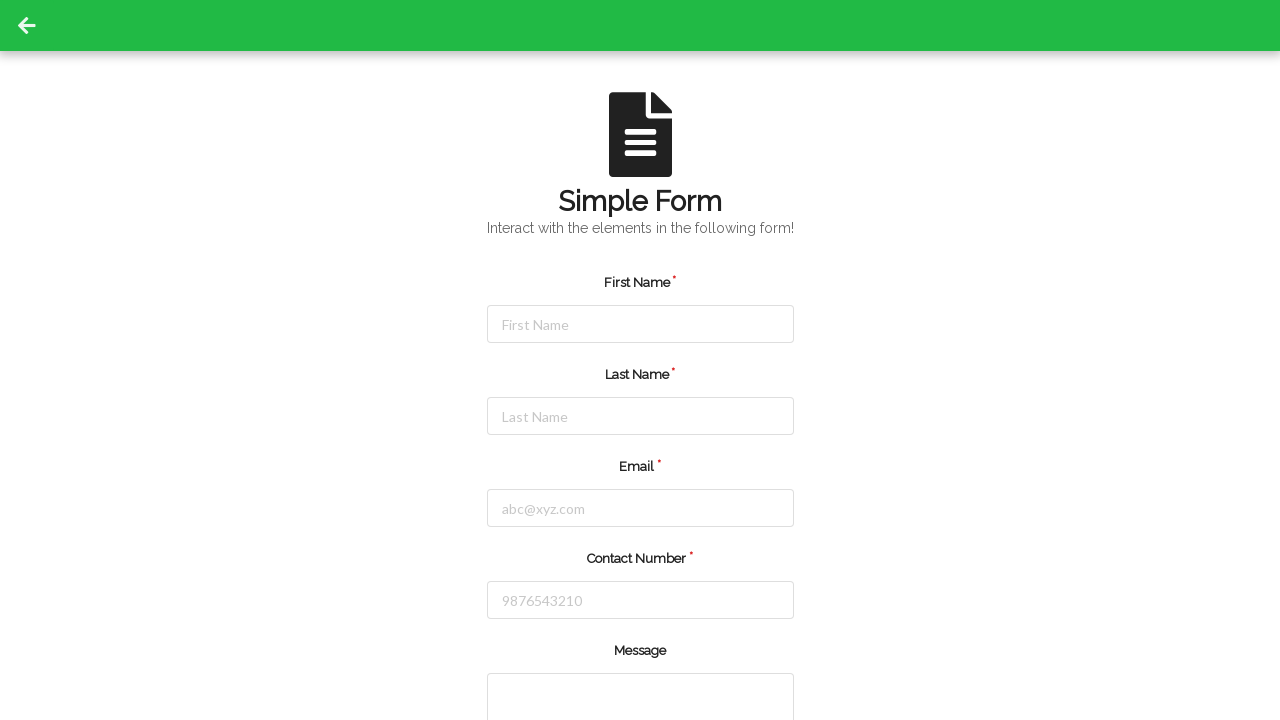

Set up dialog handler to accept alerts
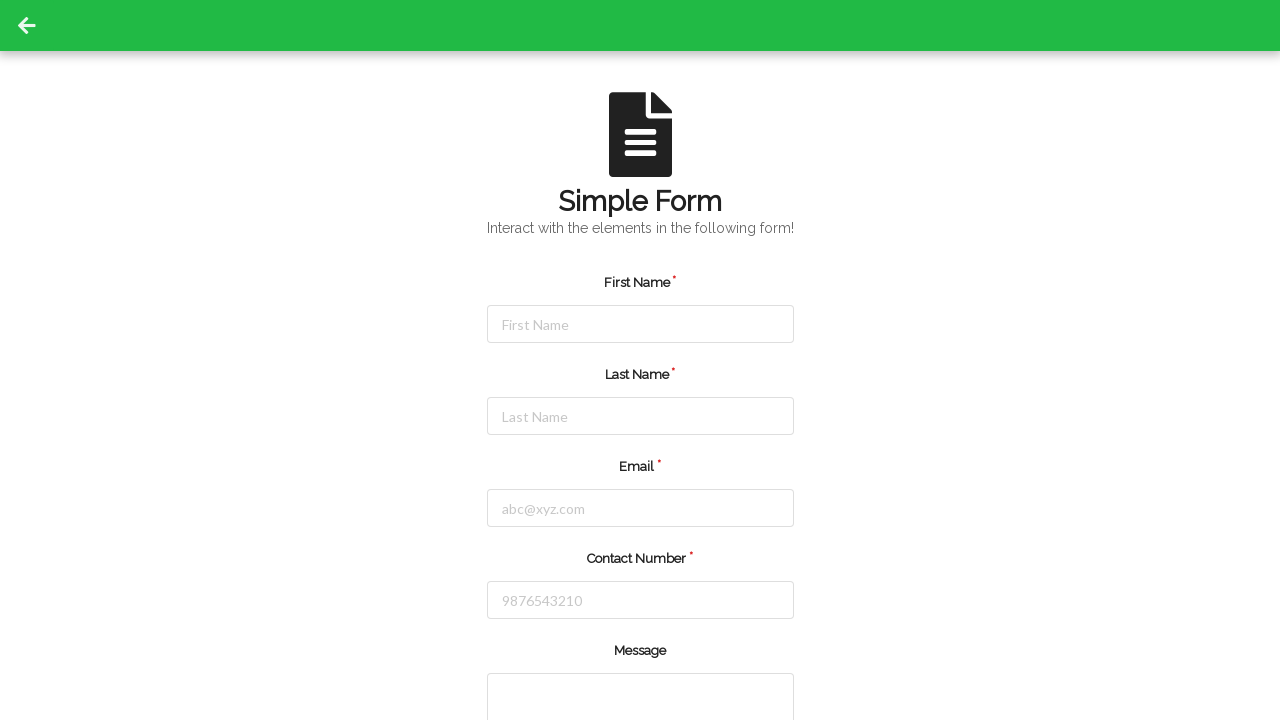

Waited for alert dialog to appear
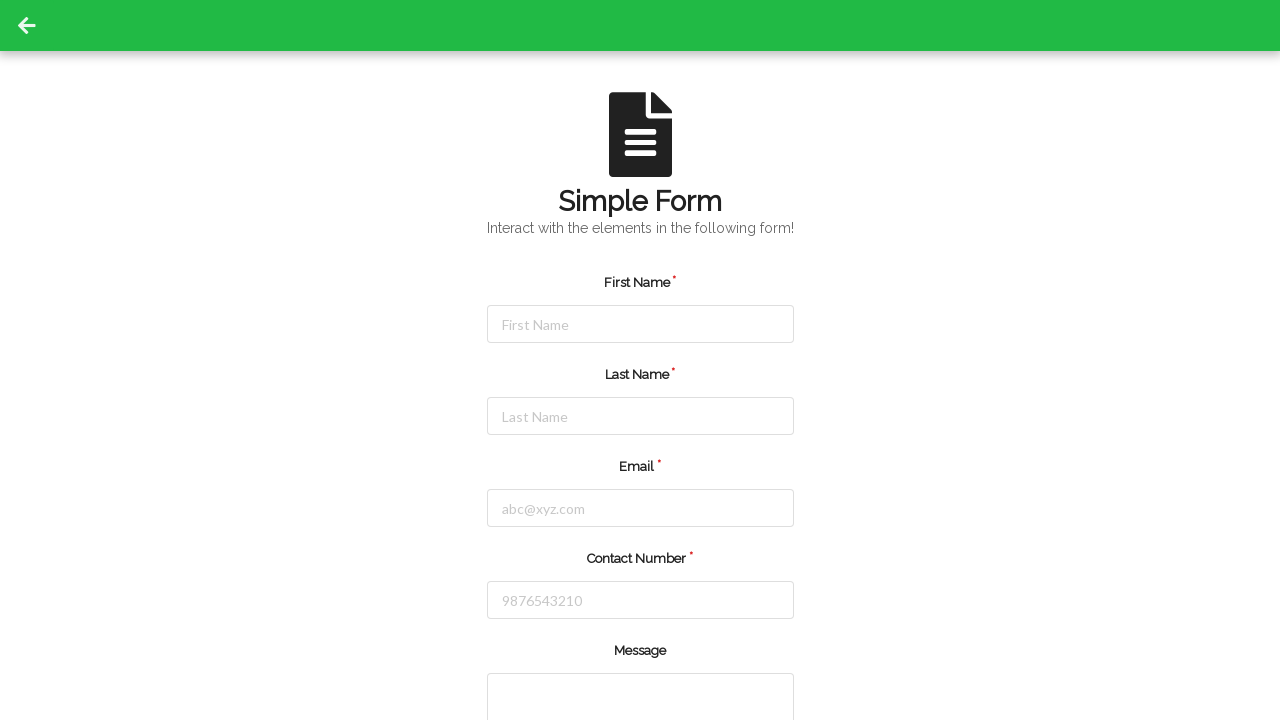

Reloaded the page
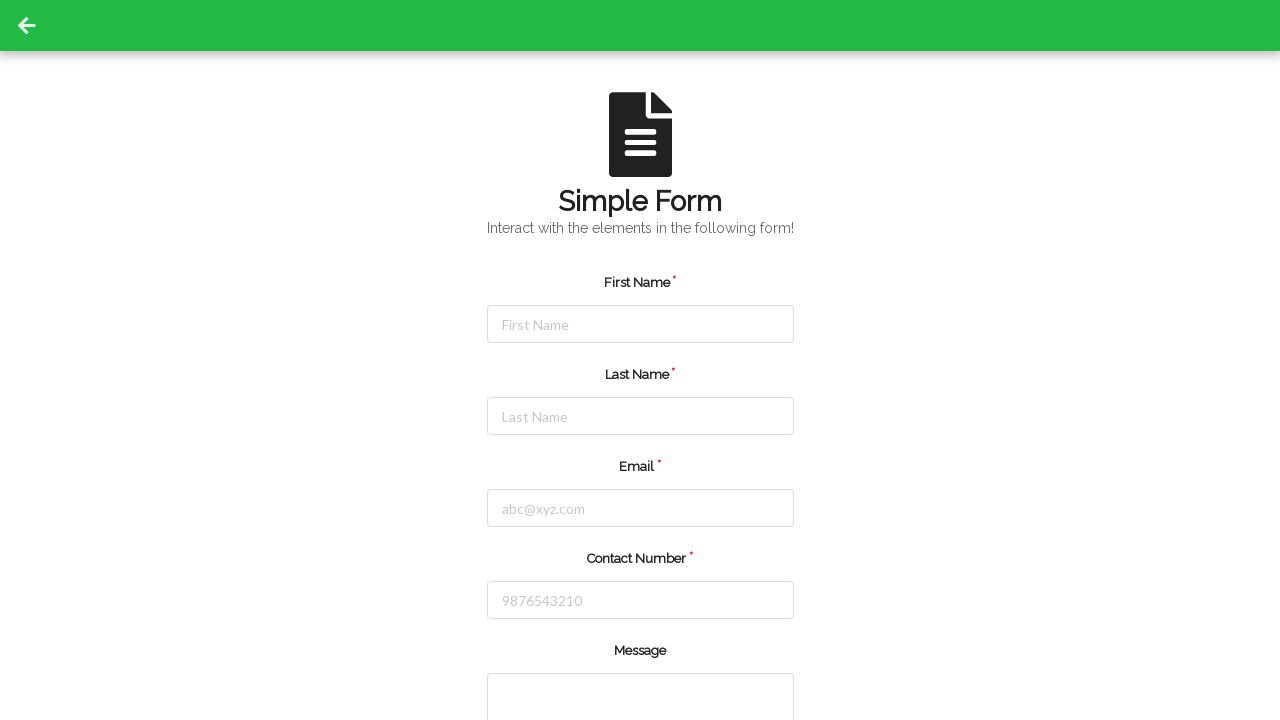

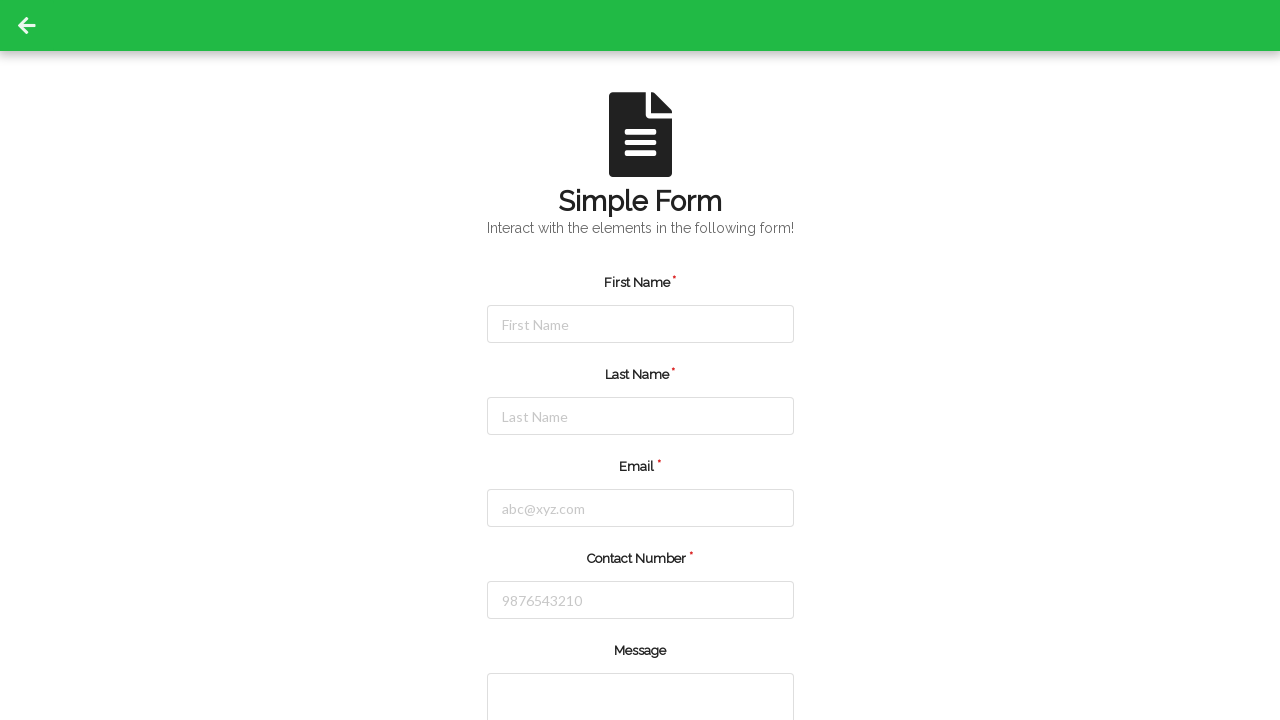